Tests button interactions including double-click, right-click, and regular click operations

Starting URL: https://demoqa.com

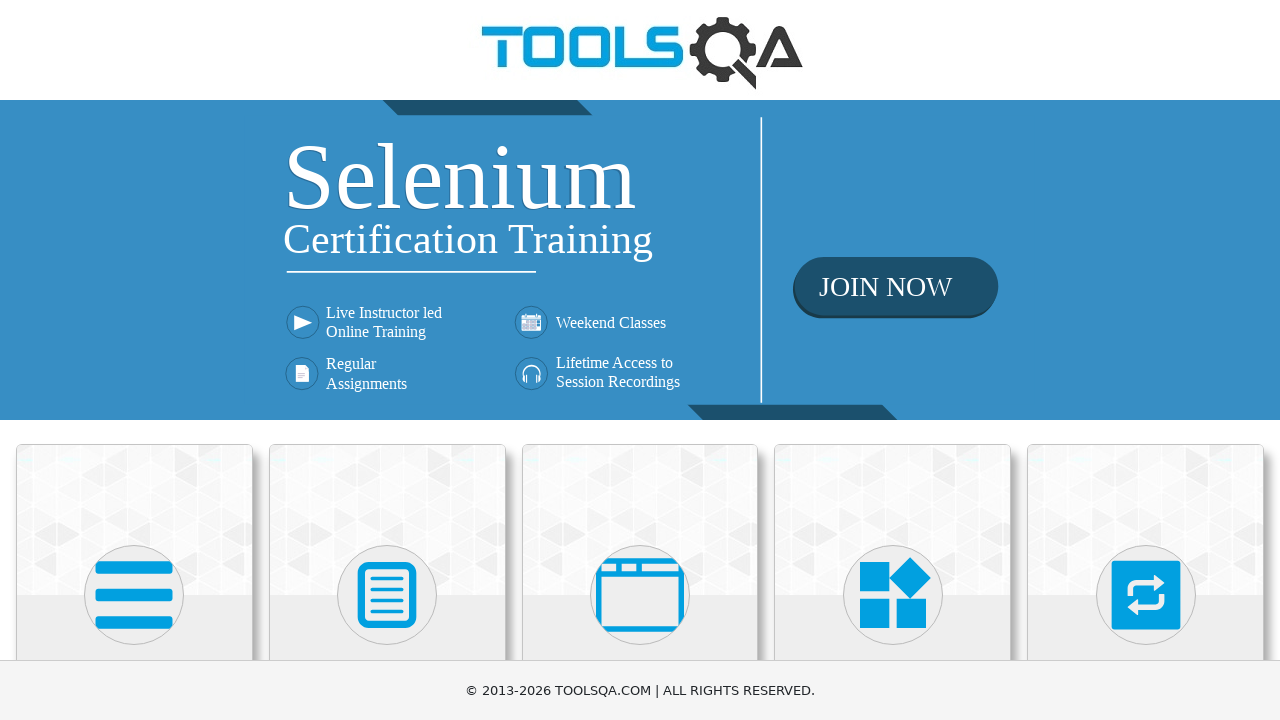

Clicked on Elements category at (134, 360) on xpath=//*[@class='category-cards']//following::div[@class='card-body']//h5[conta
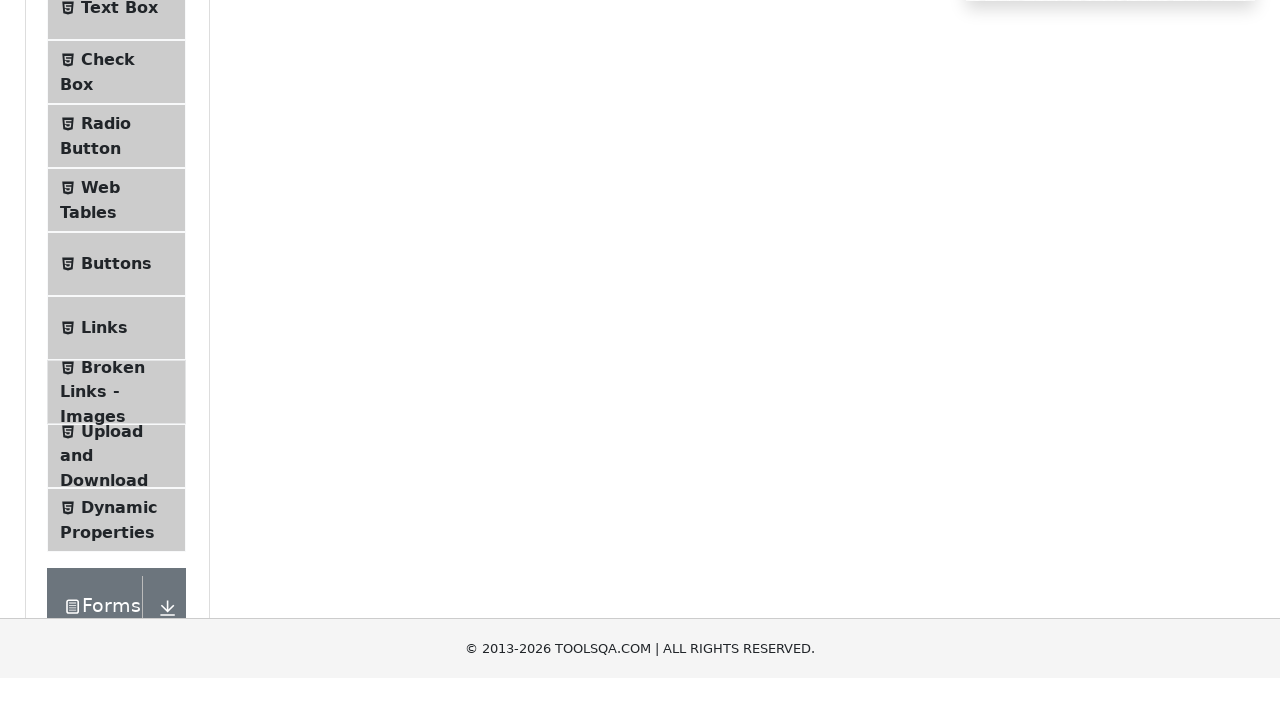

Clicked on Buttons menu item at (116, 517) on xpath=//*[@class='accordion']//div[@class='element-group']//following::span[@cla
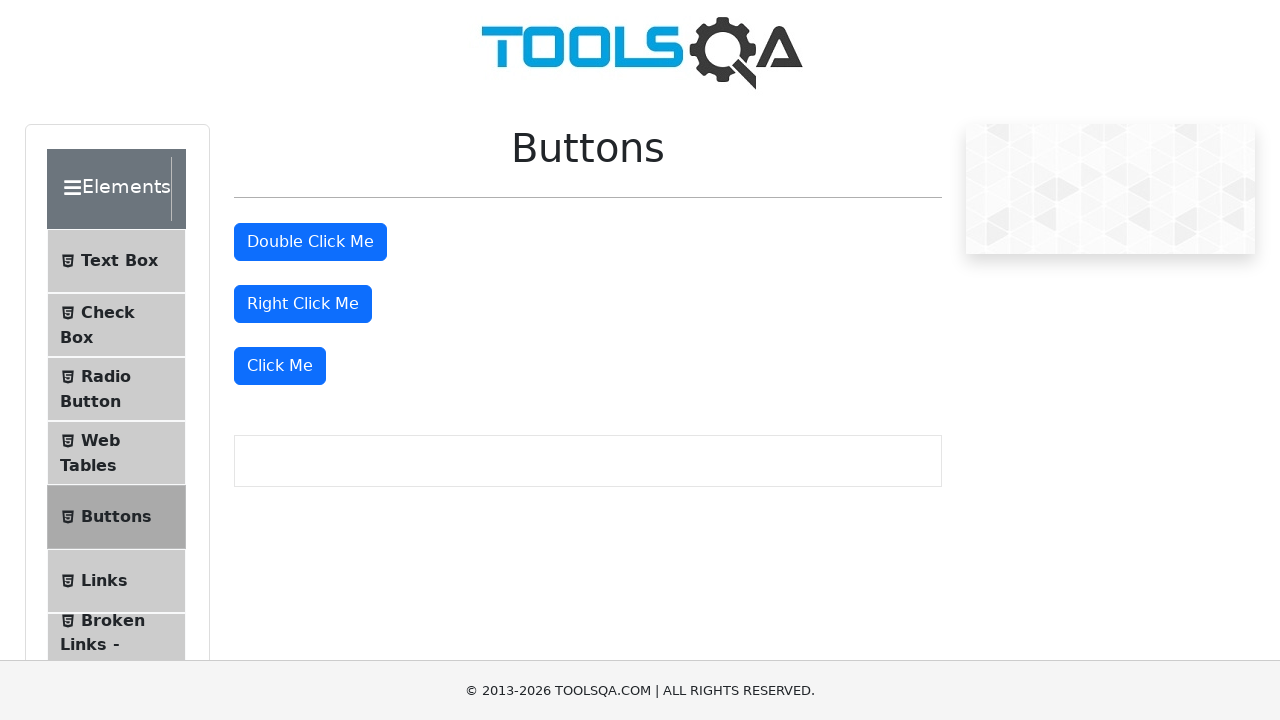

Scrolled down 350px to view buttons
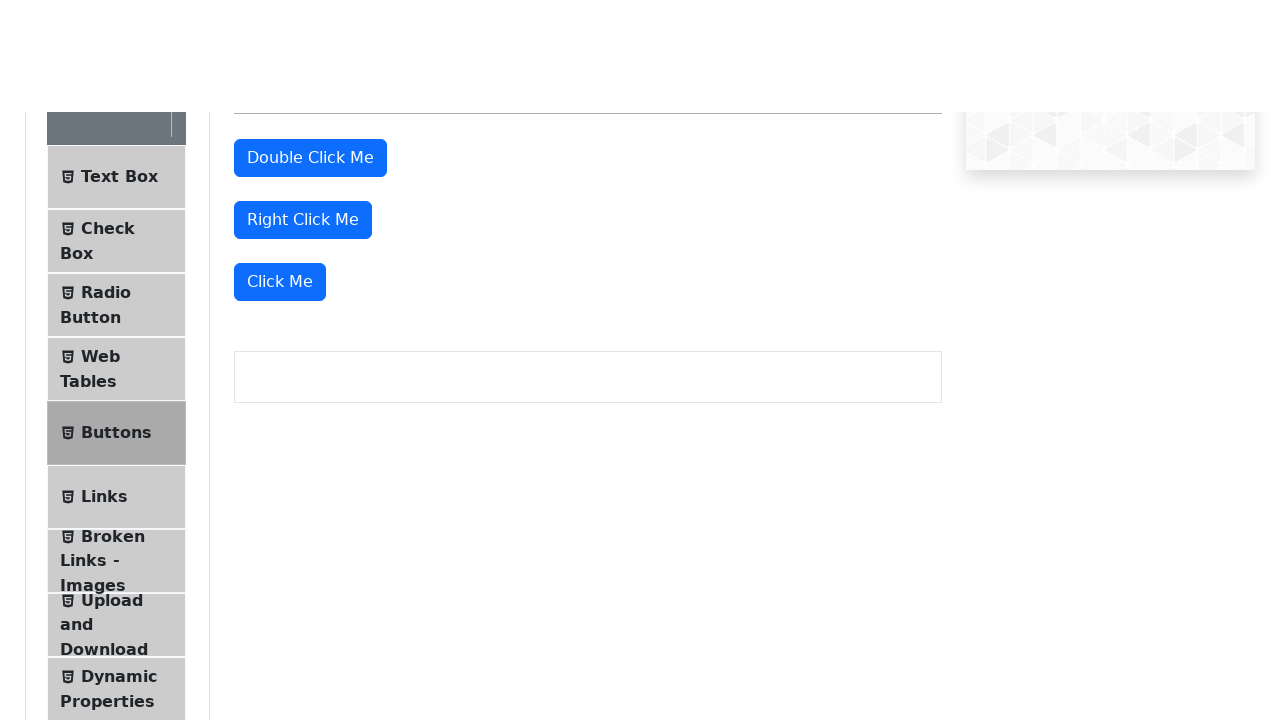

Double-clicked the double-click button at (310, 242) on #doubleClickBtn
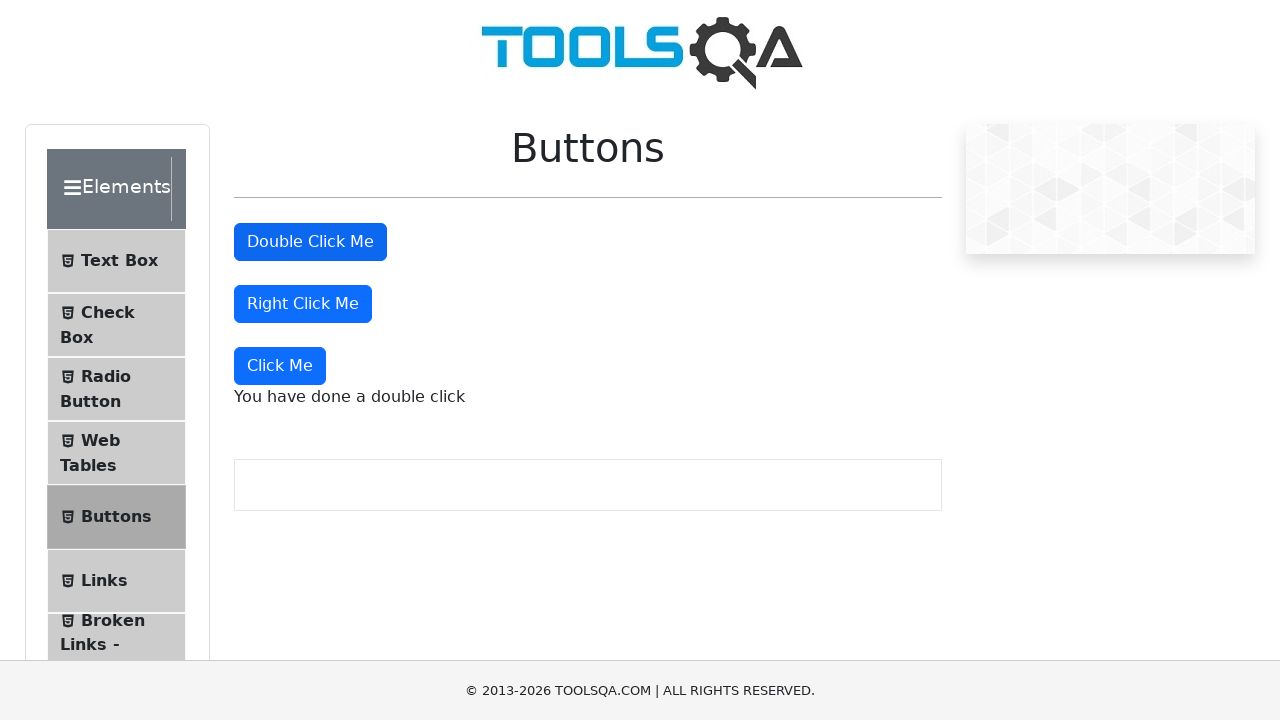

Double-click success message appeared
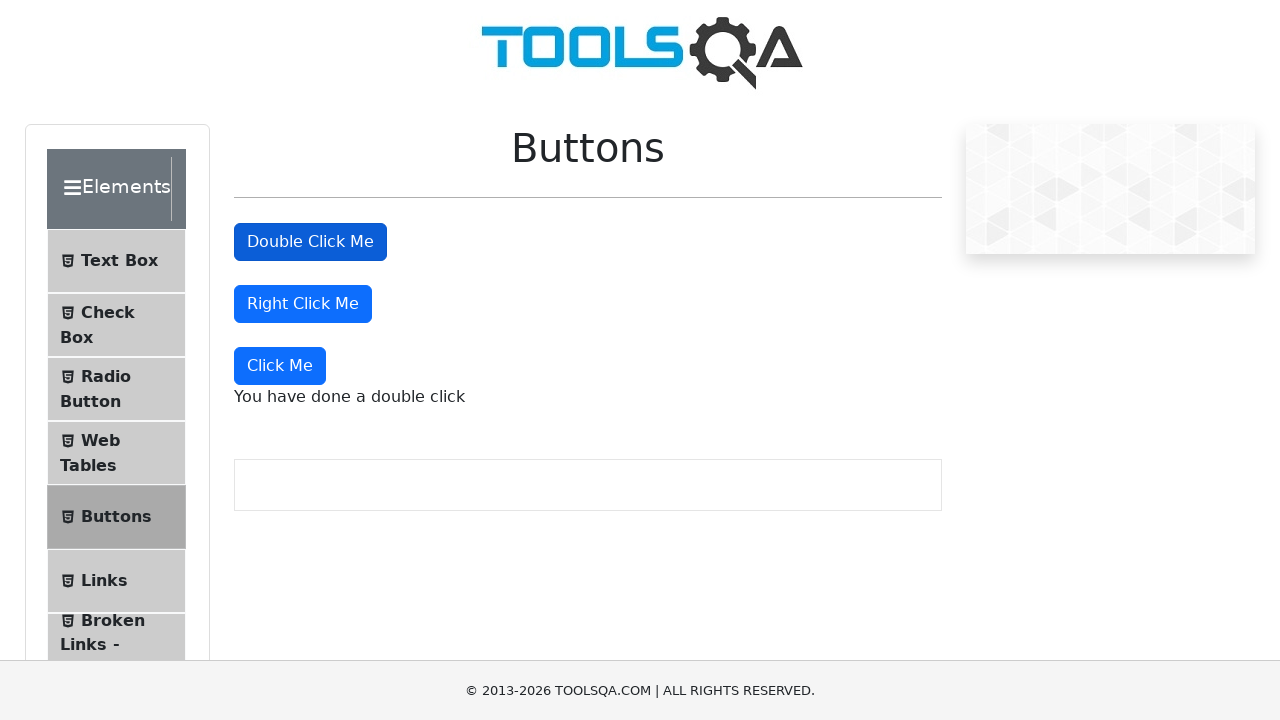

Right-clicked the right-click button at (303, 304) on #rightClickBtn
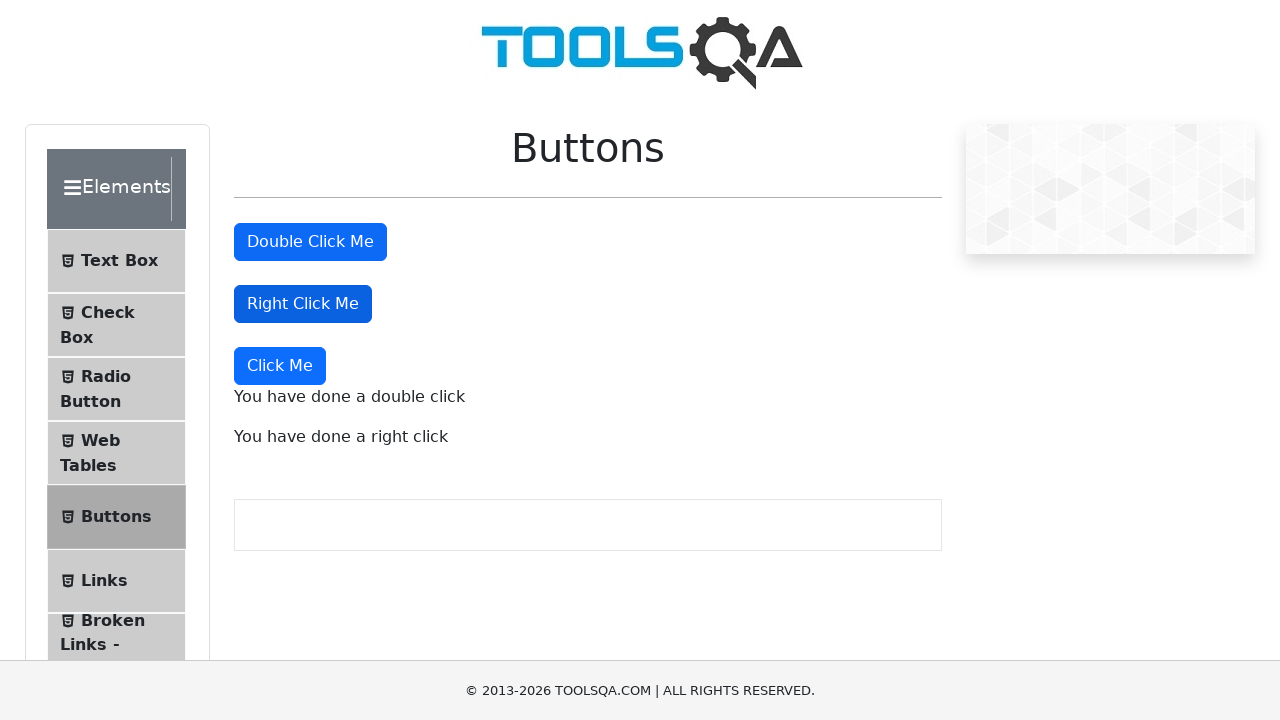

Right-click success message appeared
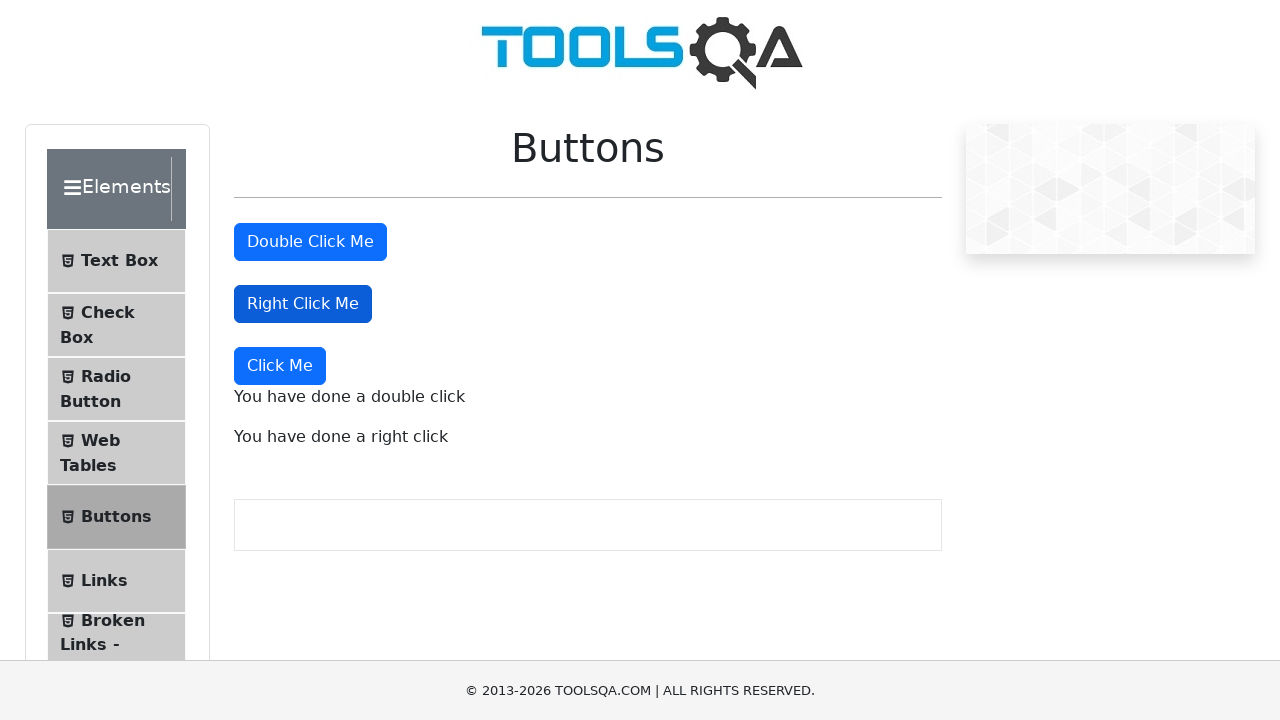

Clicked the dynamic click button at (280, 366) on xpath=//button[@id='rightClickBtn']//following::button
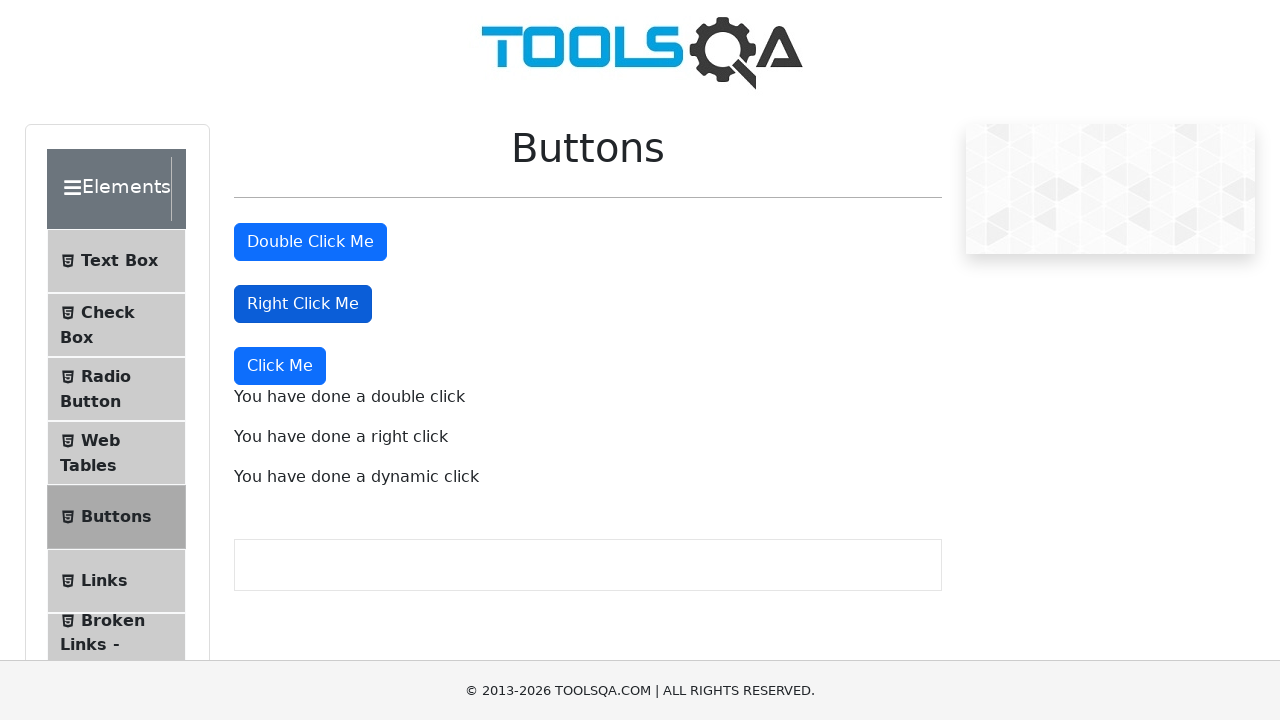

Dynamic click success message appeared
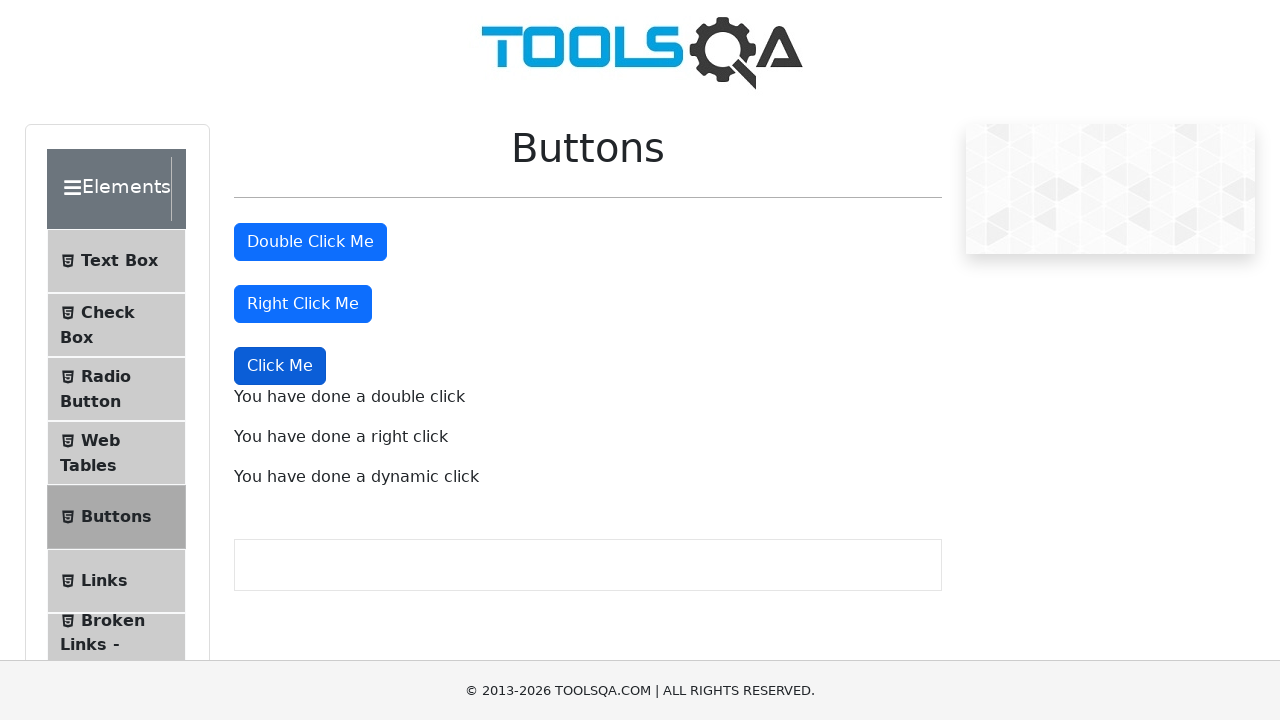

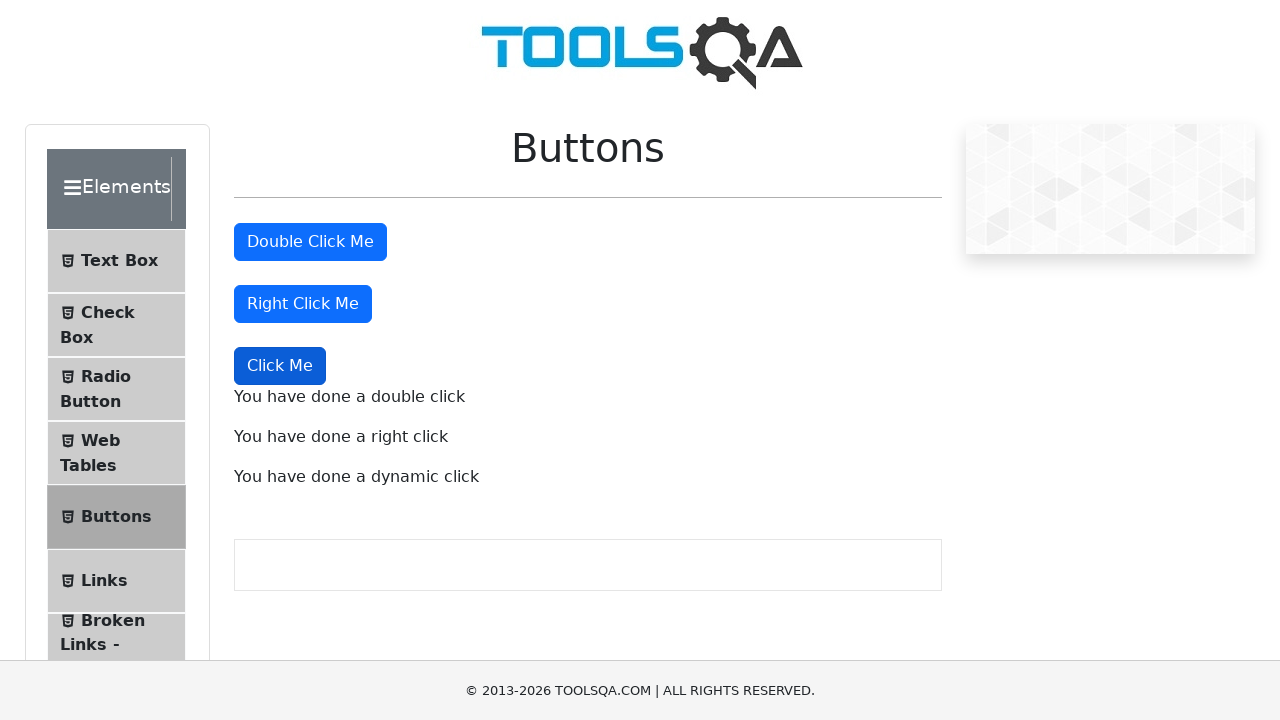